Tests page reload functionality by navigating to the navigation page and reloading it twice.

Starting URL: https://example.cypress.io

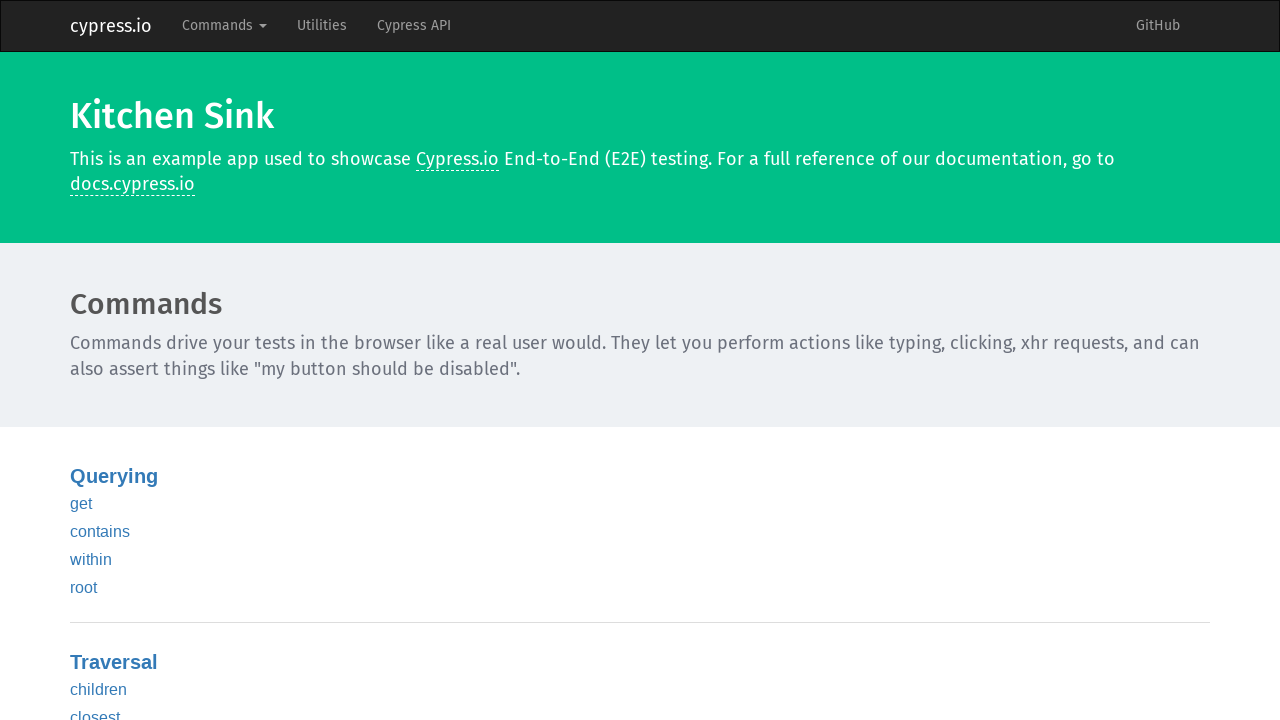

Clicked Commands dropdown in navbar at (224, 26) on .navbar-nav >> internal:text="Commands"i >> nth=0
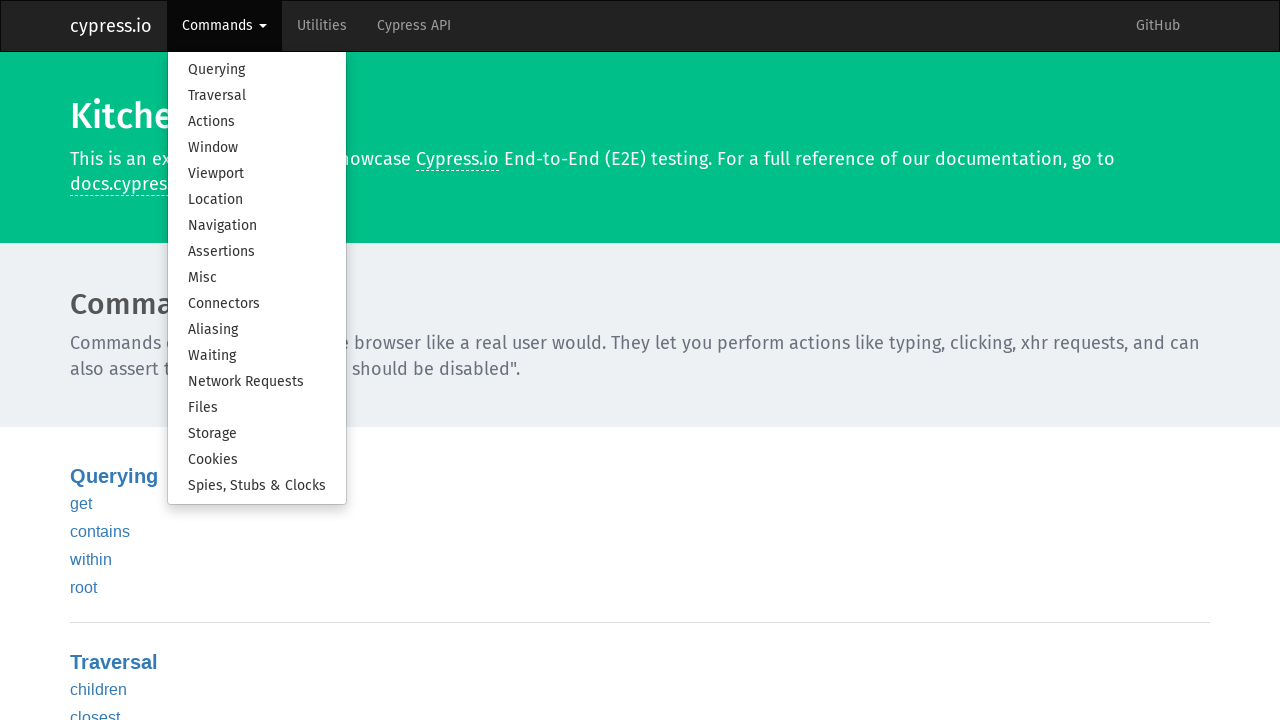

Clicked Navigation option in dropdown at (257, 226) on .dropdown-menu >> internal:text="Navigation"i >> nth=0
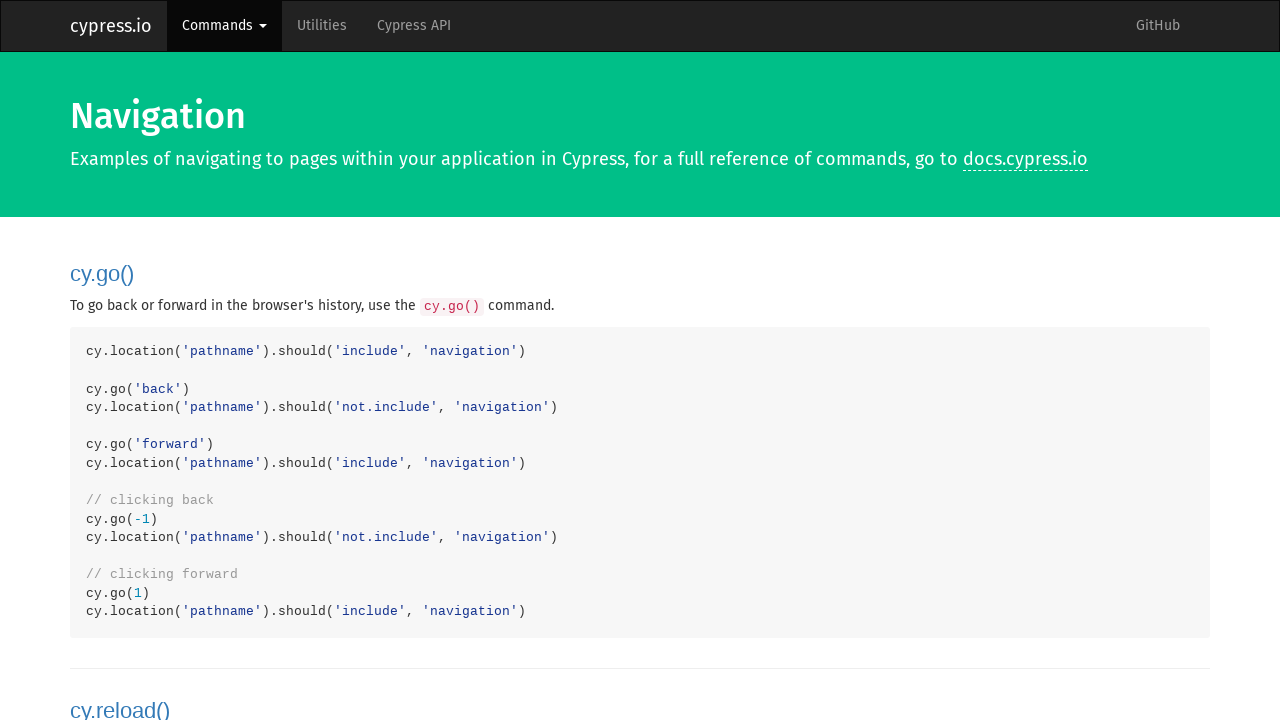

Reloaded the page (first reload)
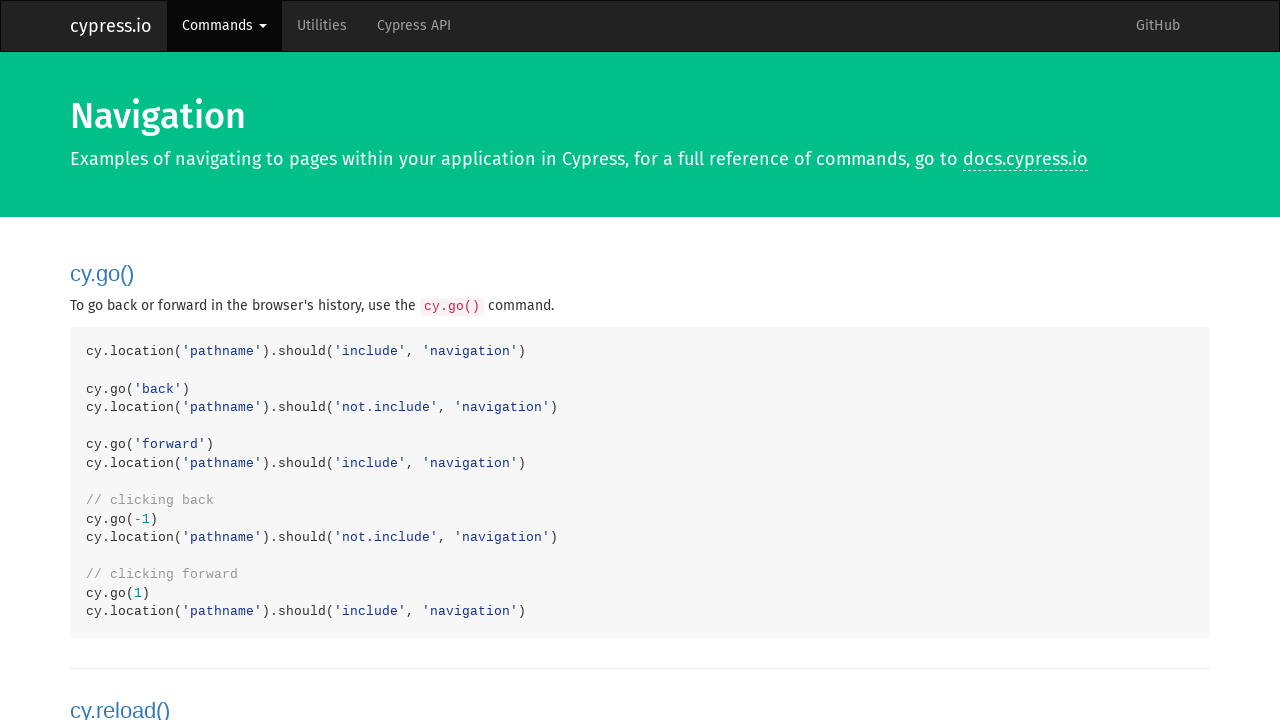

Reloaded the page (second reload)
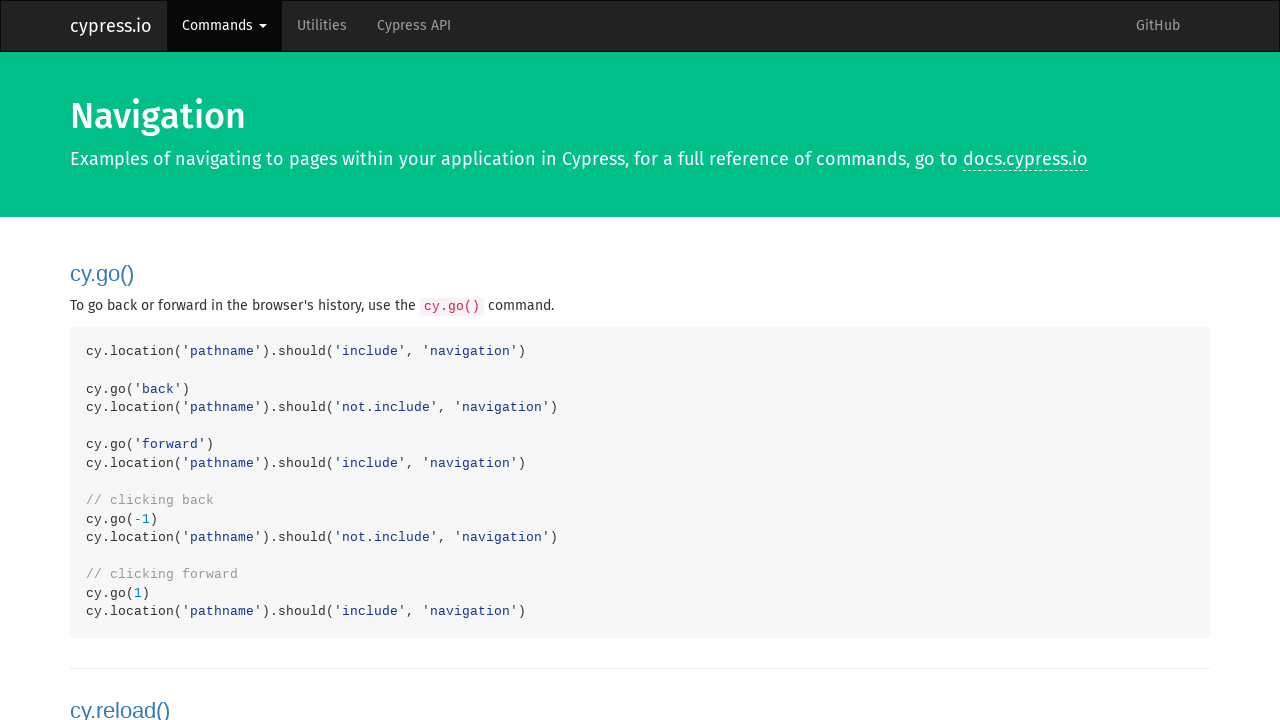

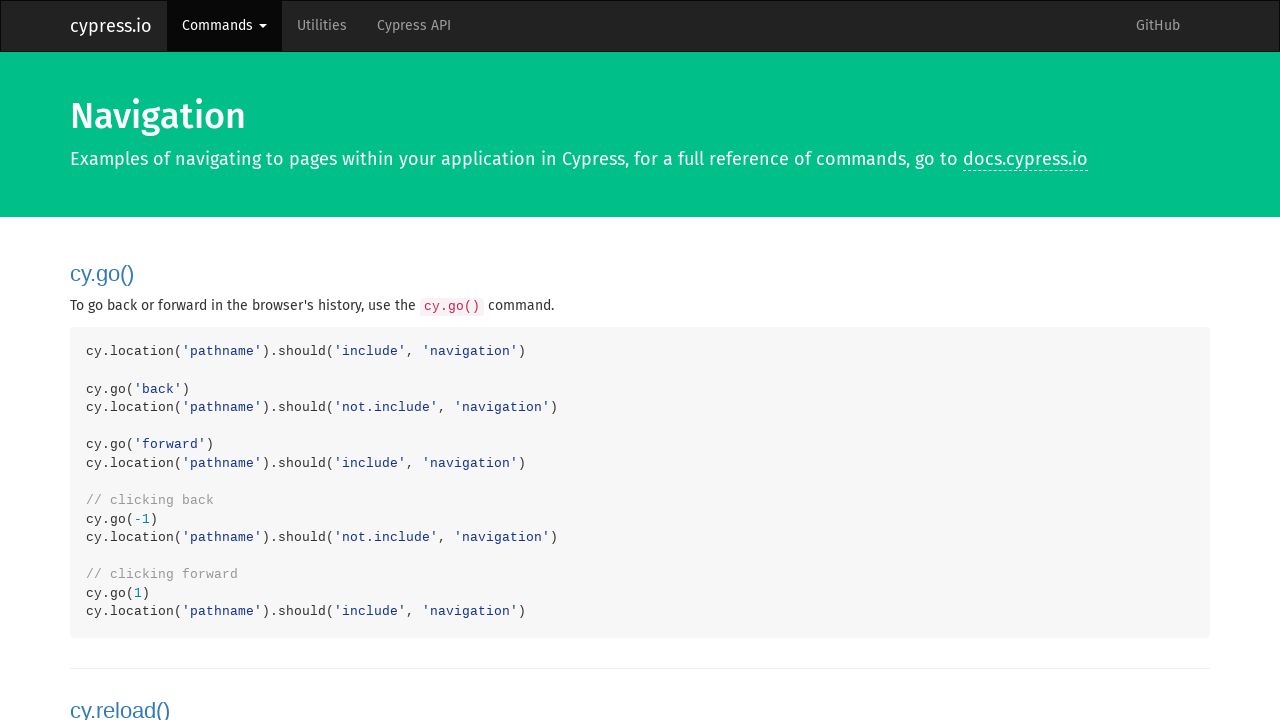